Tests link text locator functionality by navigating to a practice page and clicking on a "Home" link

Starting URL: https://www.tutorialspoint.com/selenium/practice/links.php

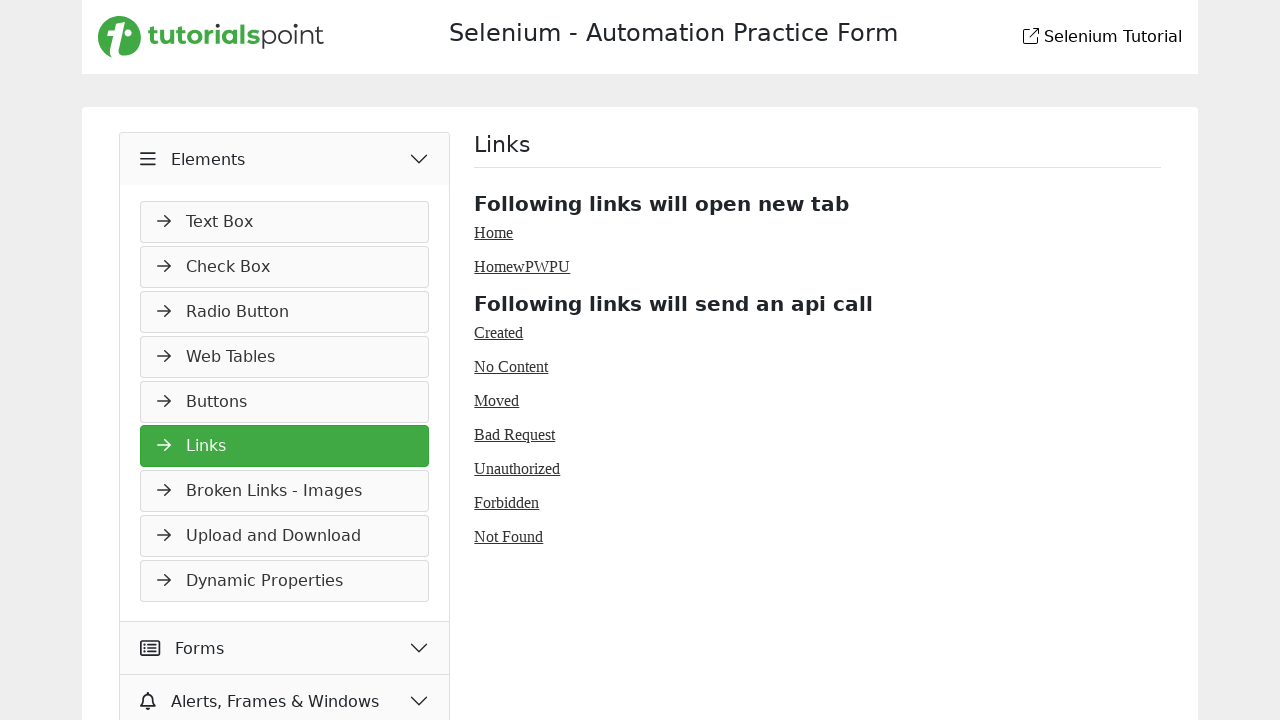

Navigated to links practice page
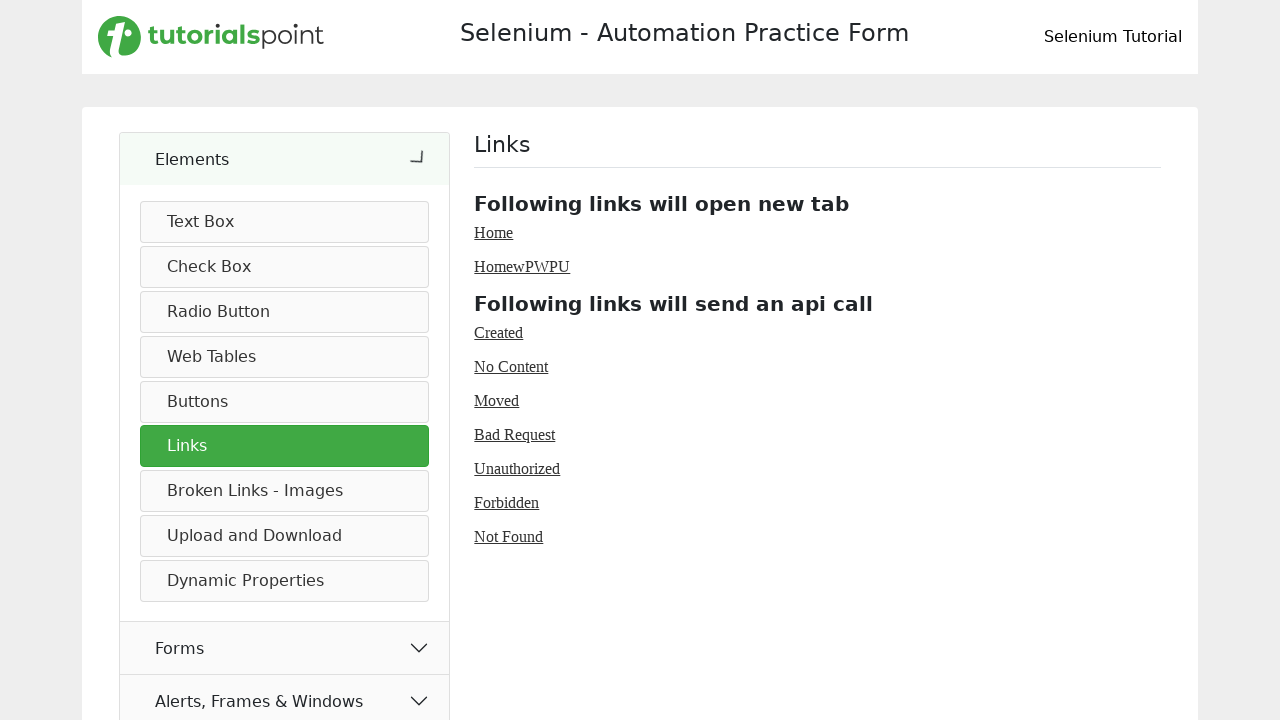

Clicked on the 'Home' link using link text locator at (494, 232) on a:text('Home')
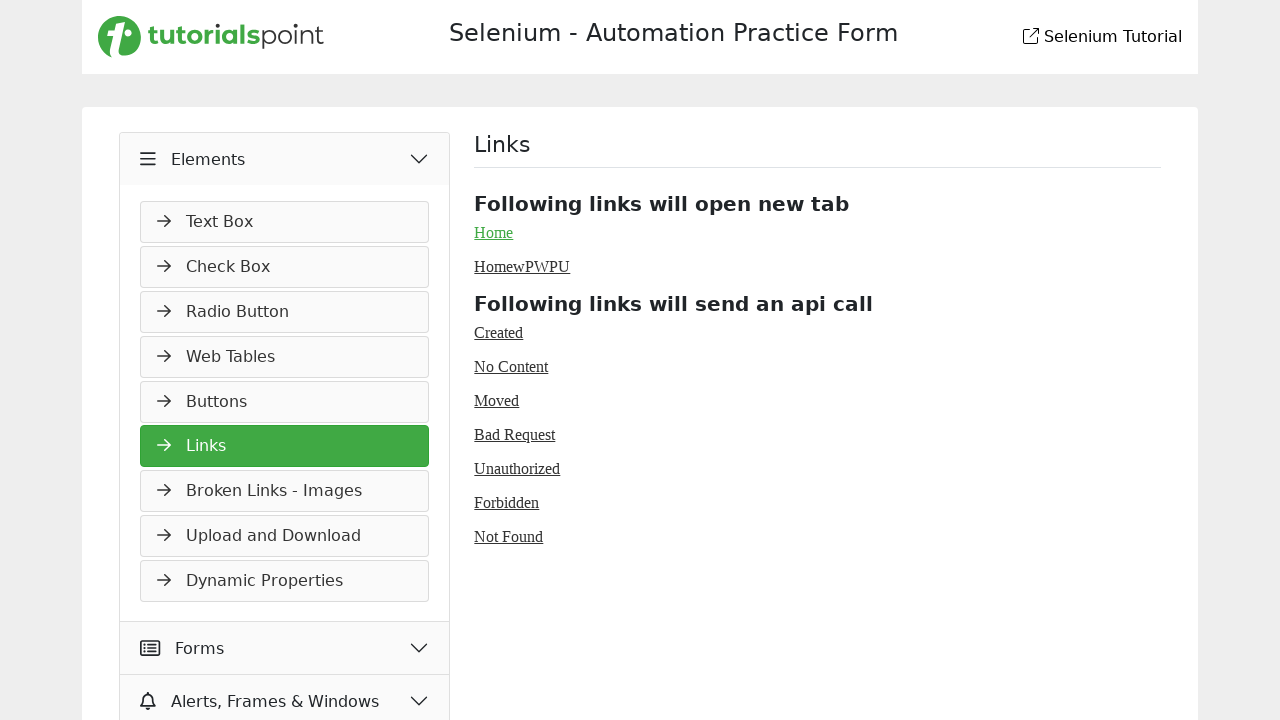

Navigation completed and page fully loaded
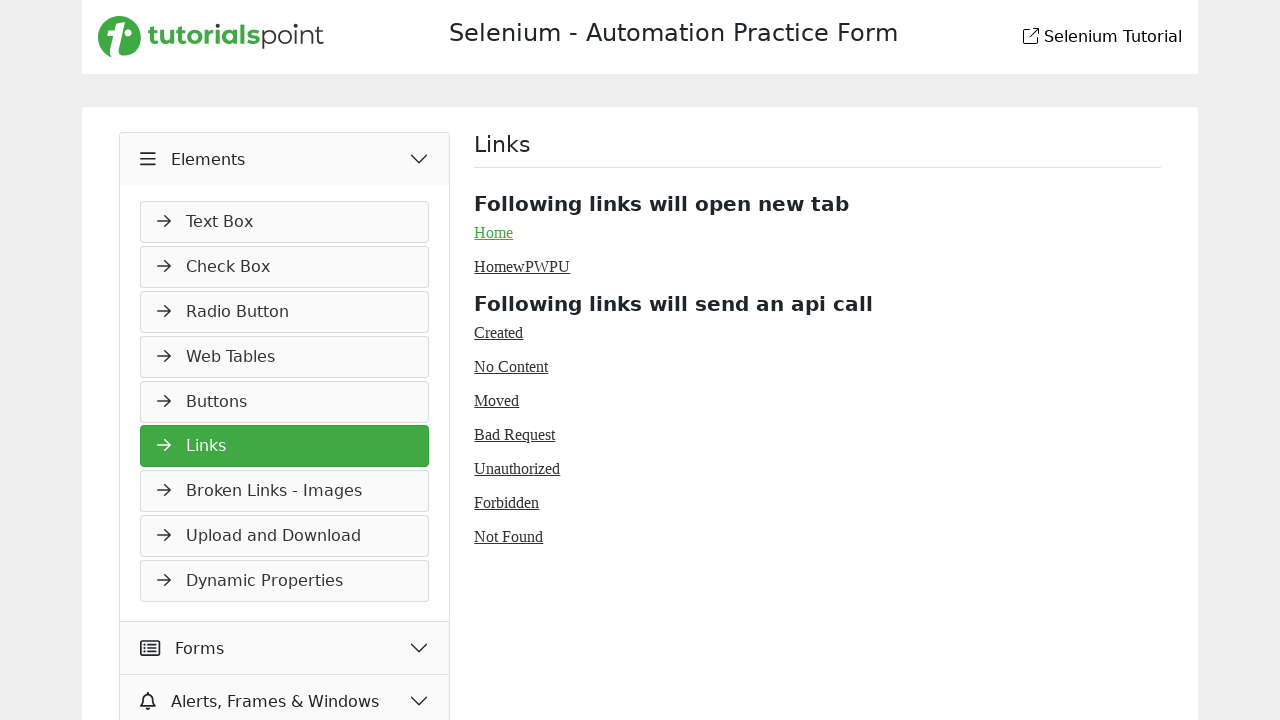

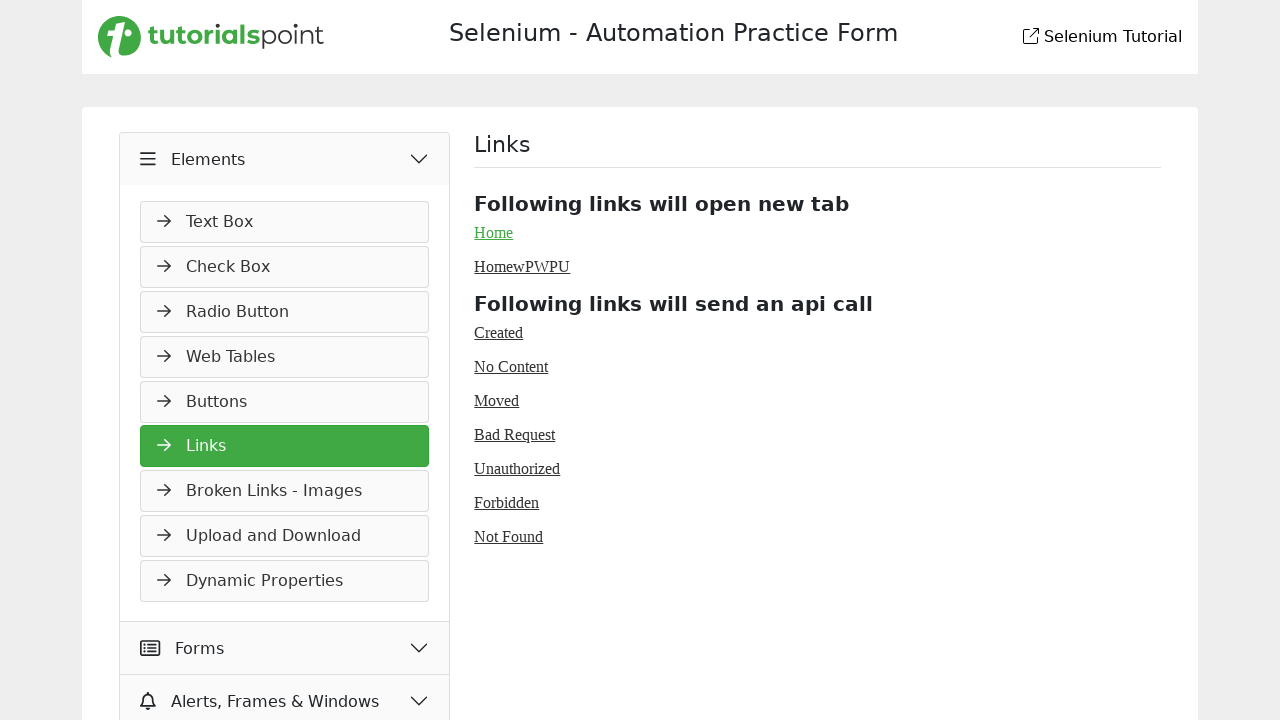